Navigates to the Selenium downloads page and clicks the Java download link to initiate a file download.

Starting URL: https://www.selenium.dev/downloads/

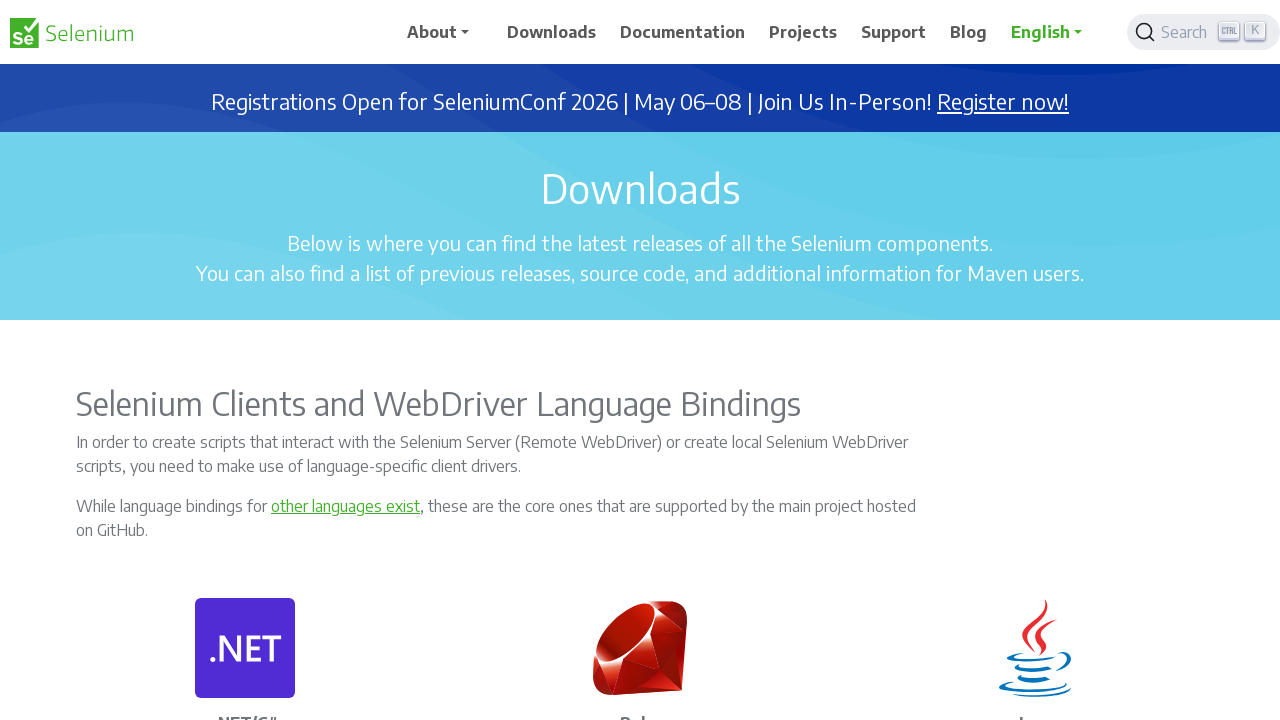

Waited for page to load (networkidle state)
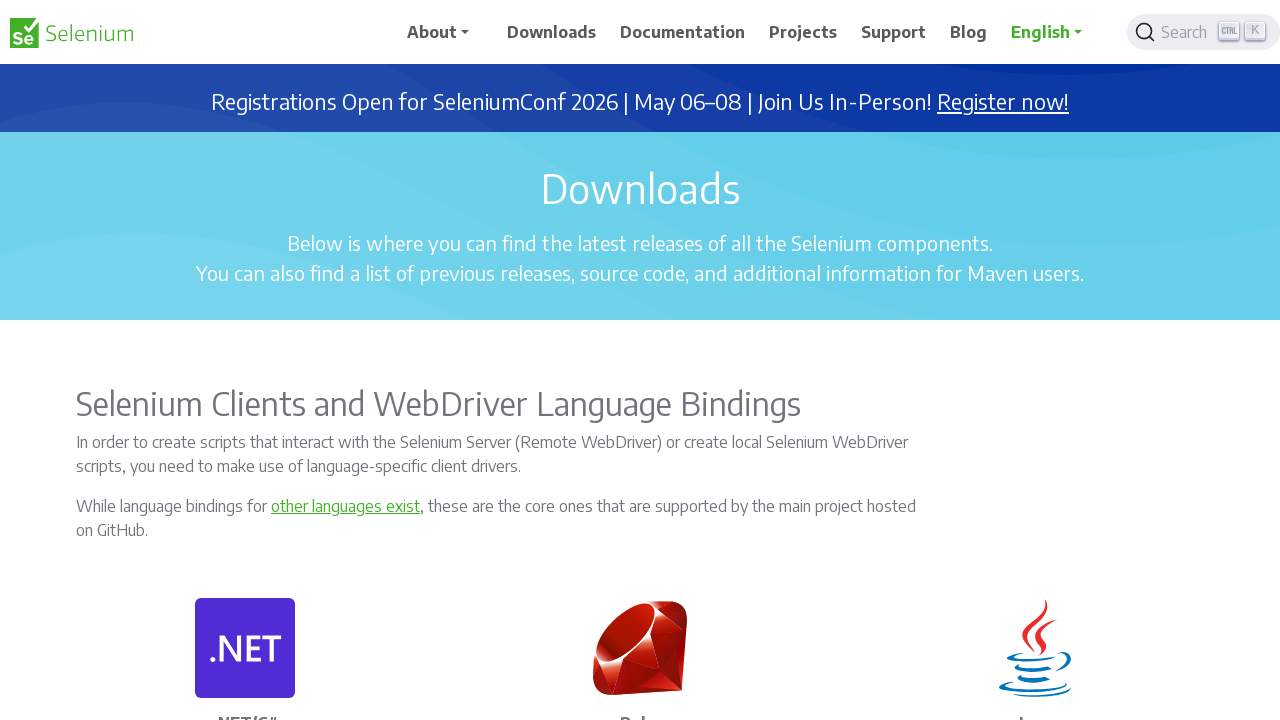

Clicked on Java download link to initiate file download at (1060, 360) on a[href*='selenium-java']
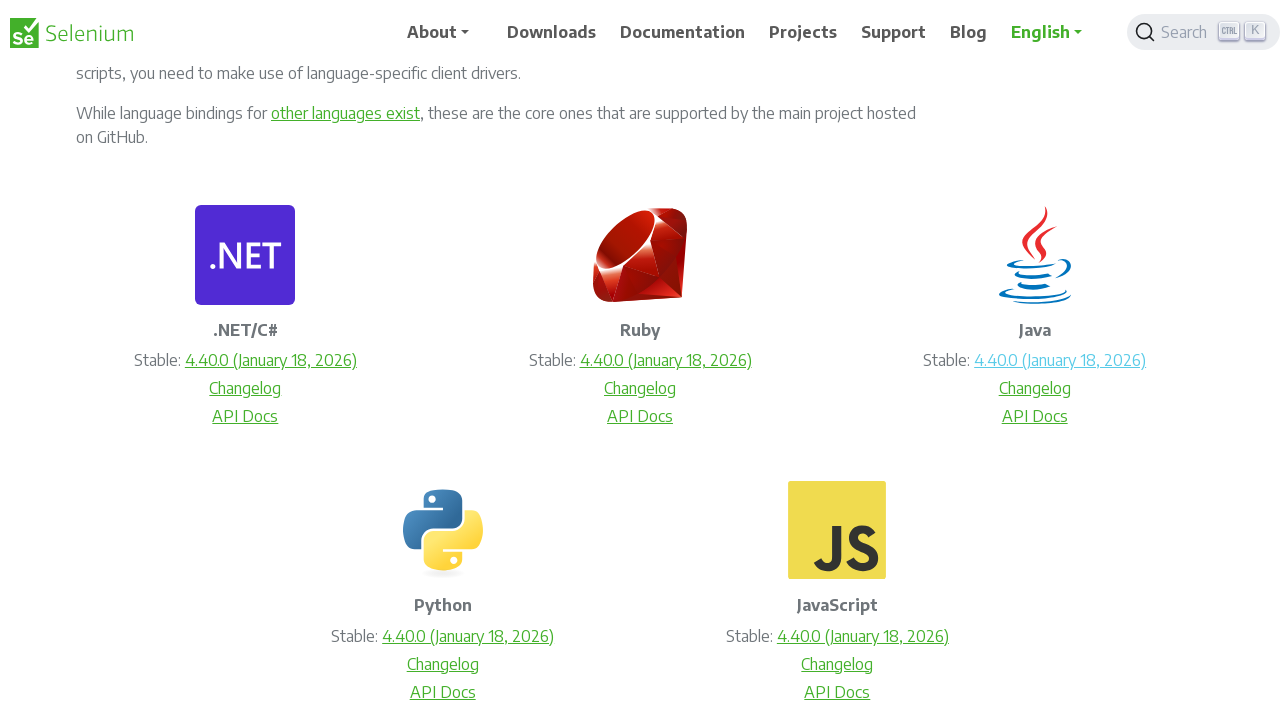

Download started and download object captured
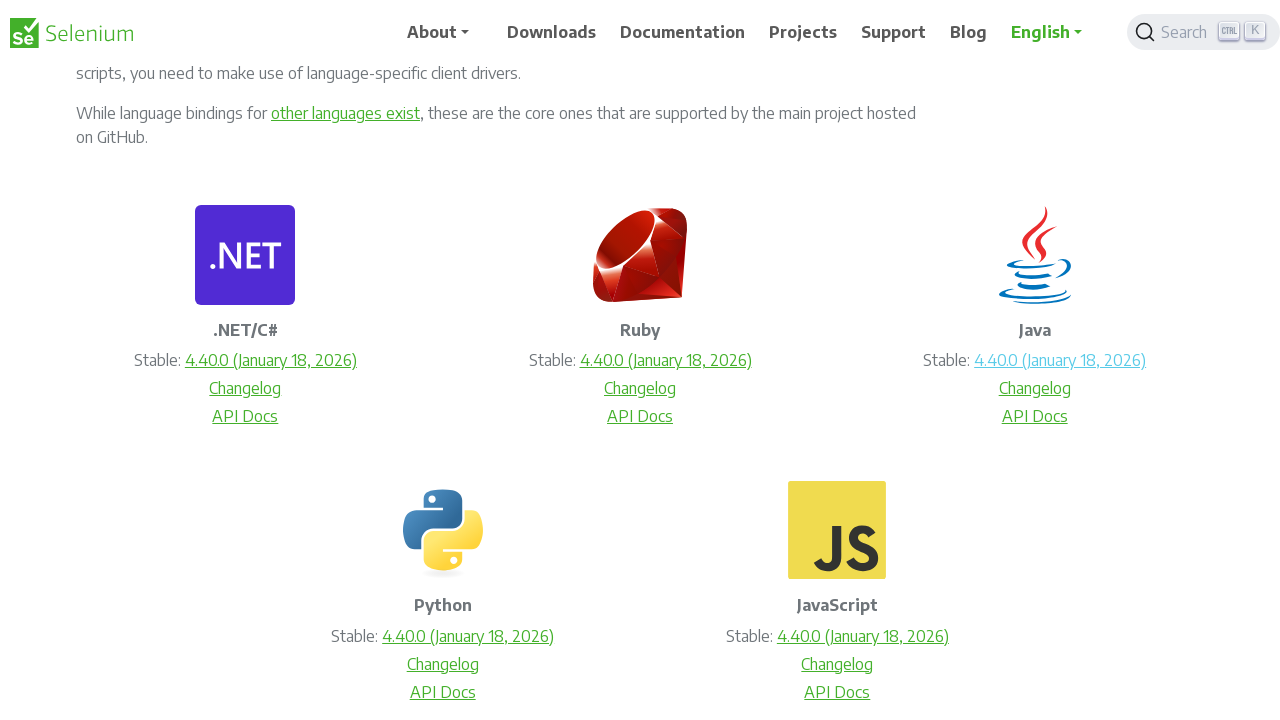

Waited 2 seconds to ensure download initiates
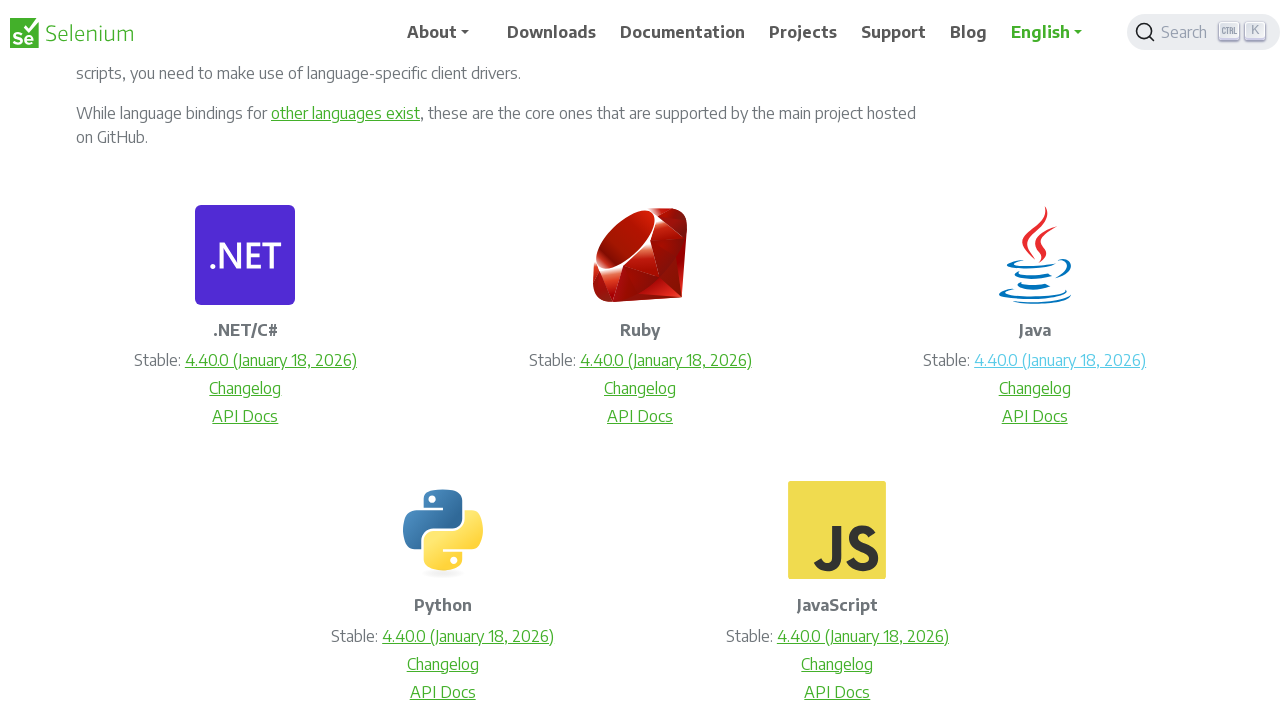

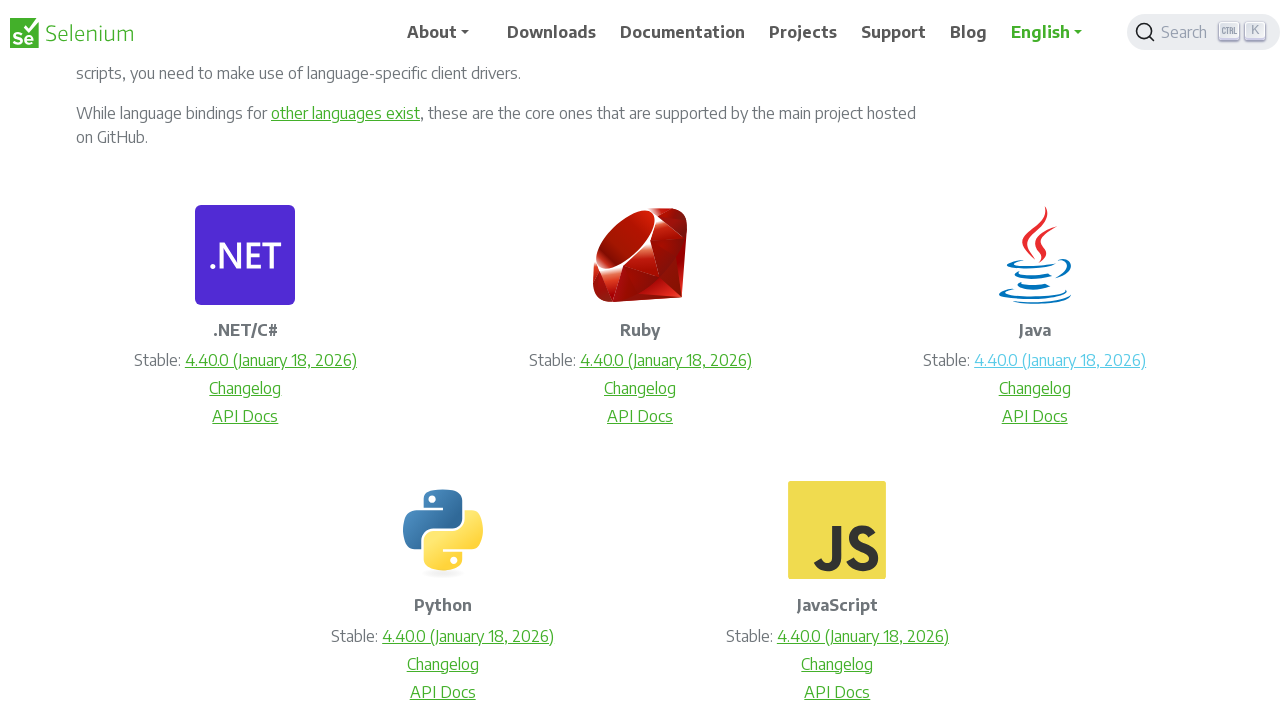